Tests registration form validation with invalid email format by entering an email without @ symbol and verifying error messages

Starting URL: https://alada.vn/tai-khoan/dang-ky.html

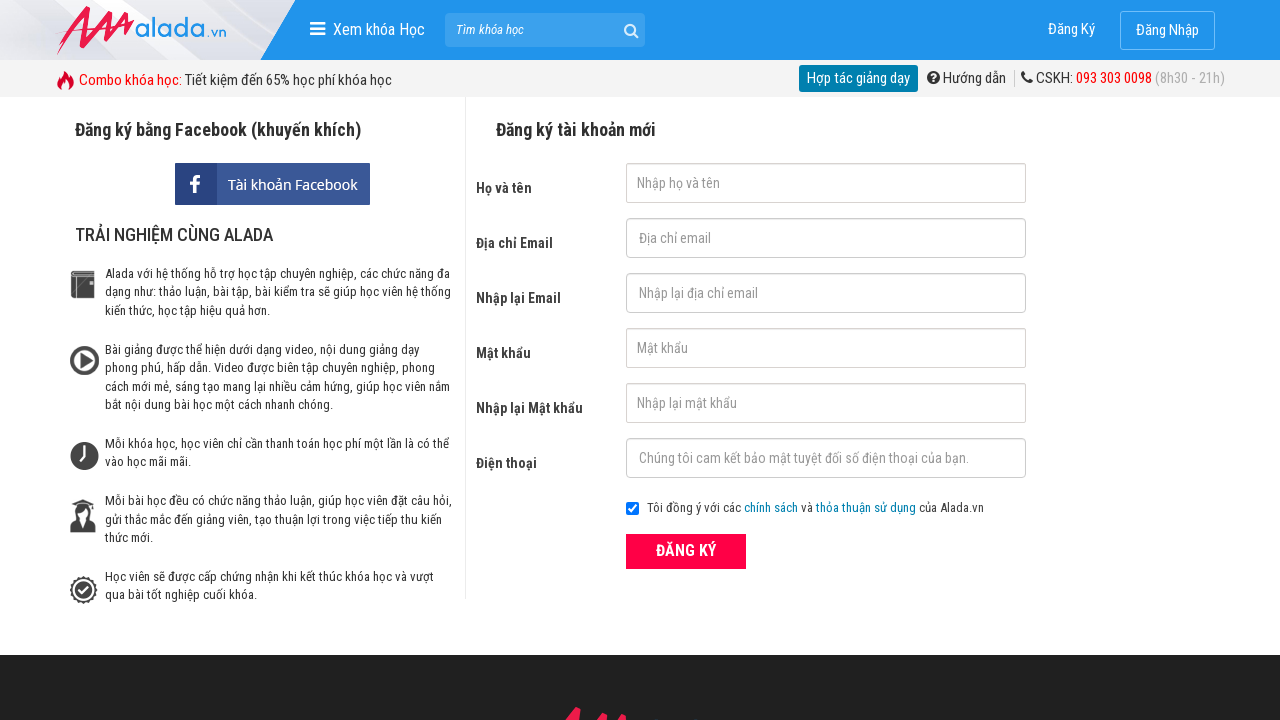

Filled first name field with 'Thai Binh' on #txtFirstname
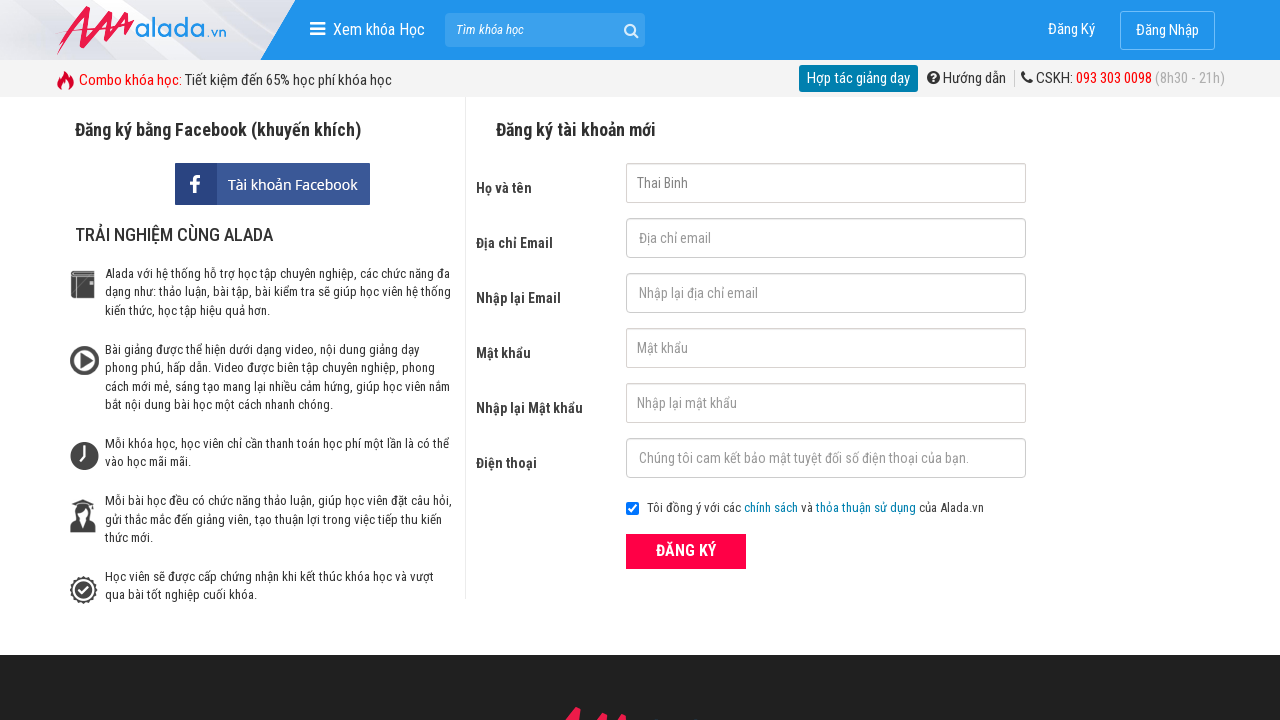

Filled email field with invalid email 'thaib3995' (missing @ symbol) on #txtEmail
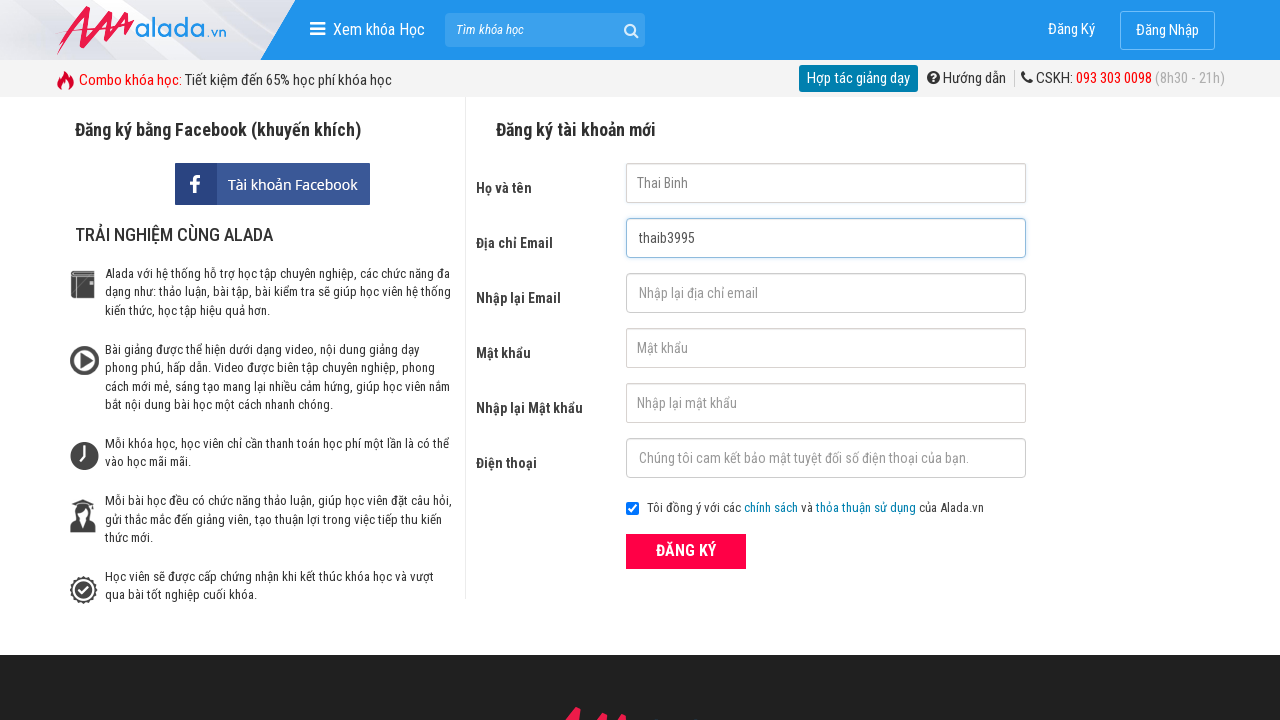

Filled confirm email field with 'thaib3995' on #txtCEmail
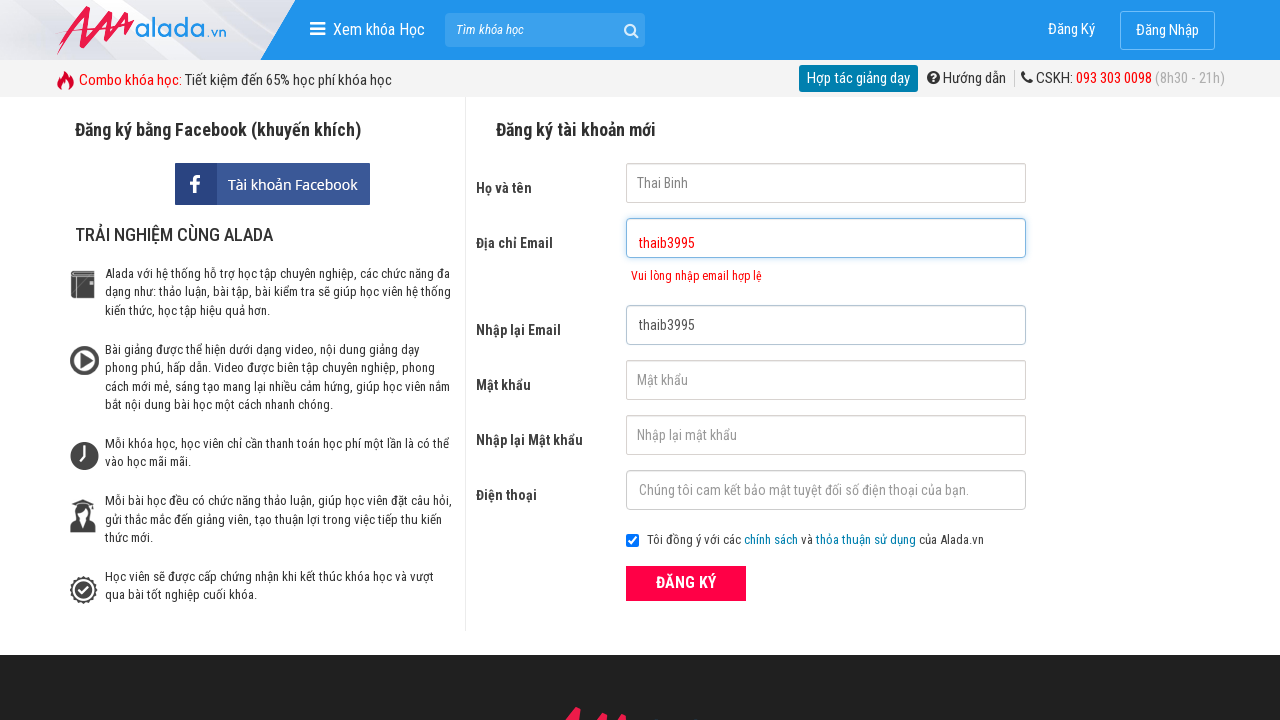

Filled password field with '123456' on #txtPassword
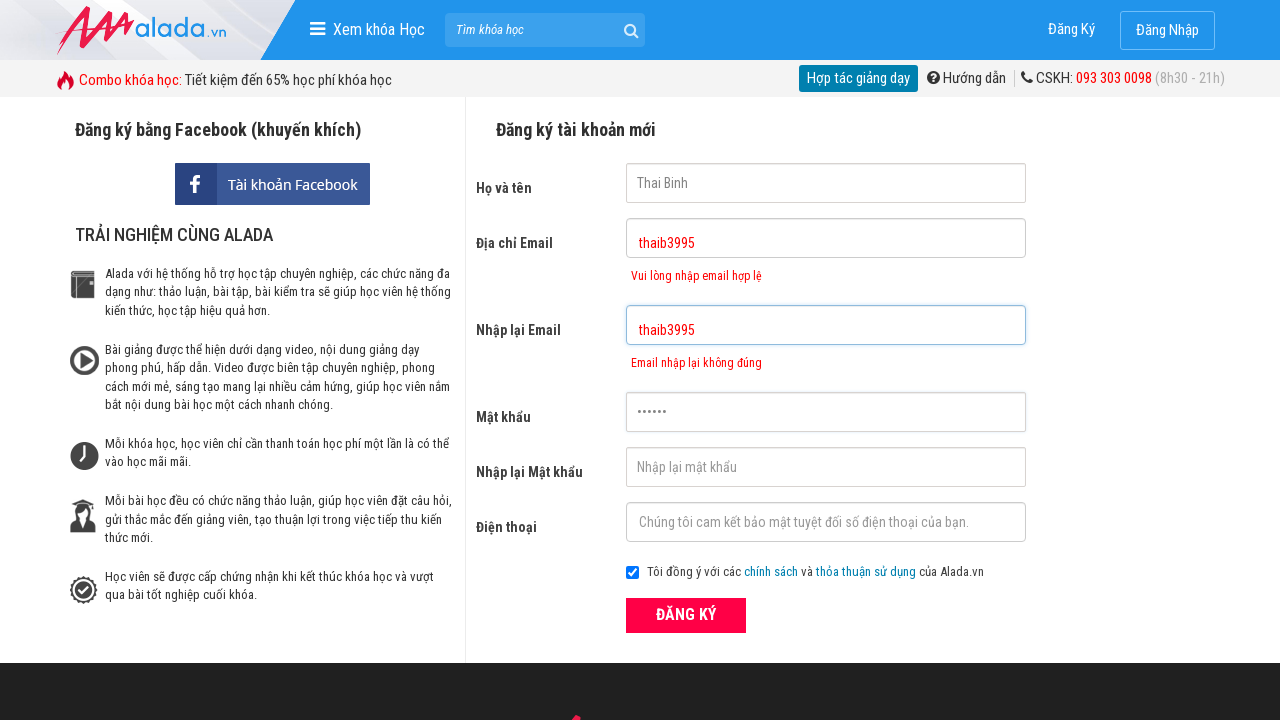

Filled confirm password field with '123456' on #txtCPassword
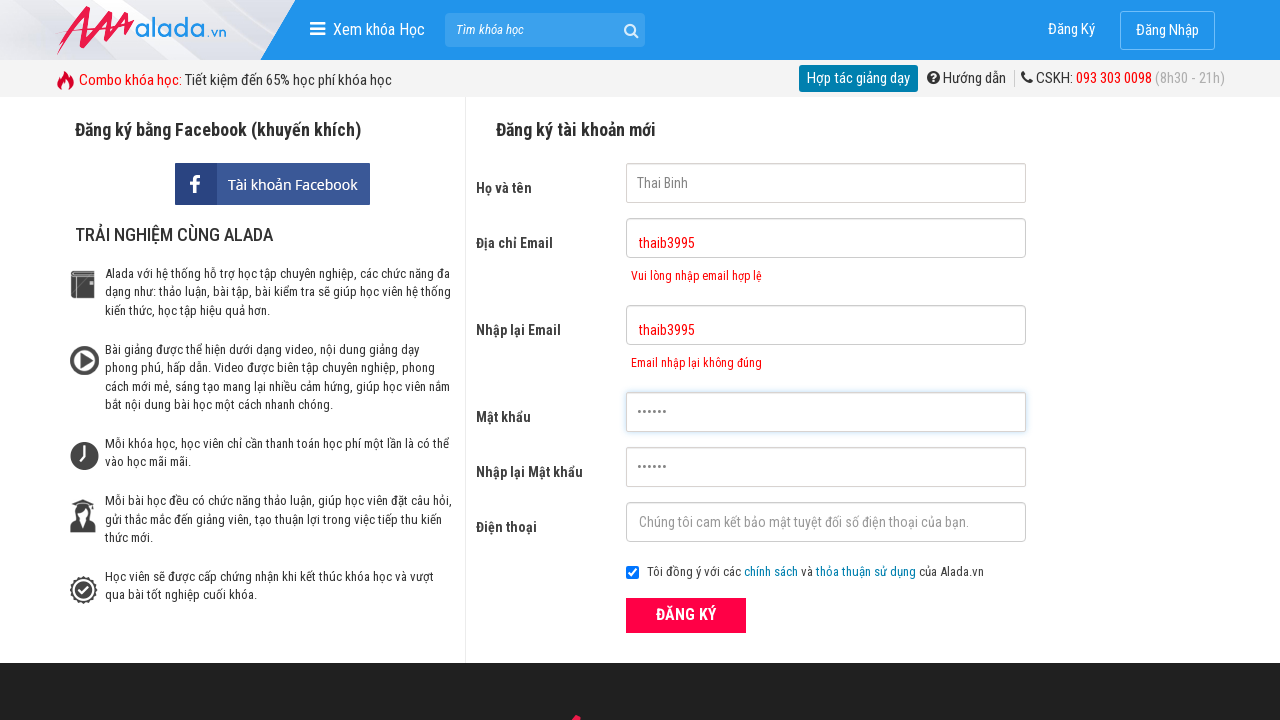

Filled phone field with '0976022187' on #txtPhone
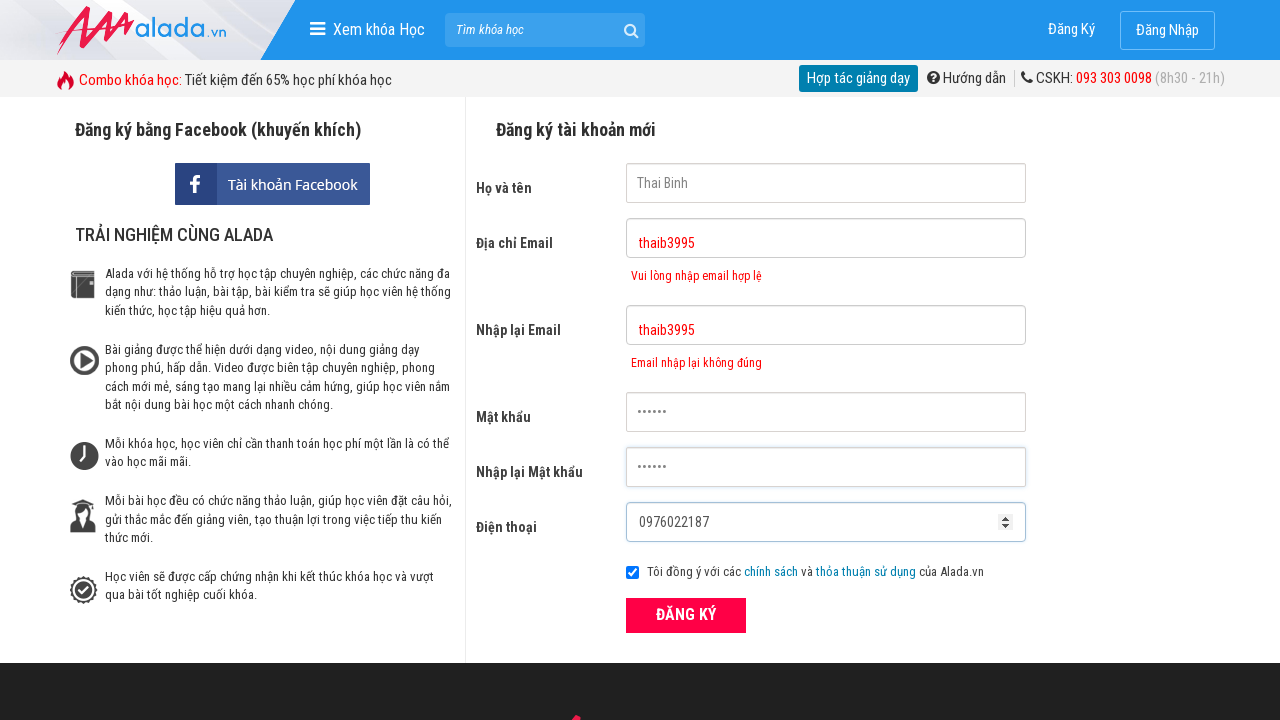

Clicked register button at (686, 615) on xpath=//form[@id='frmLogin']//button[text()='ĐĂNG KÝ']
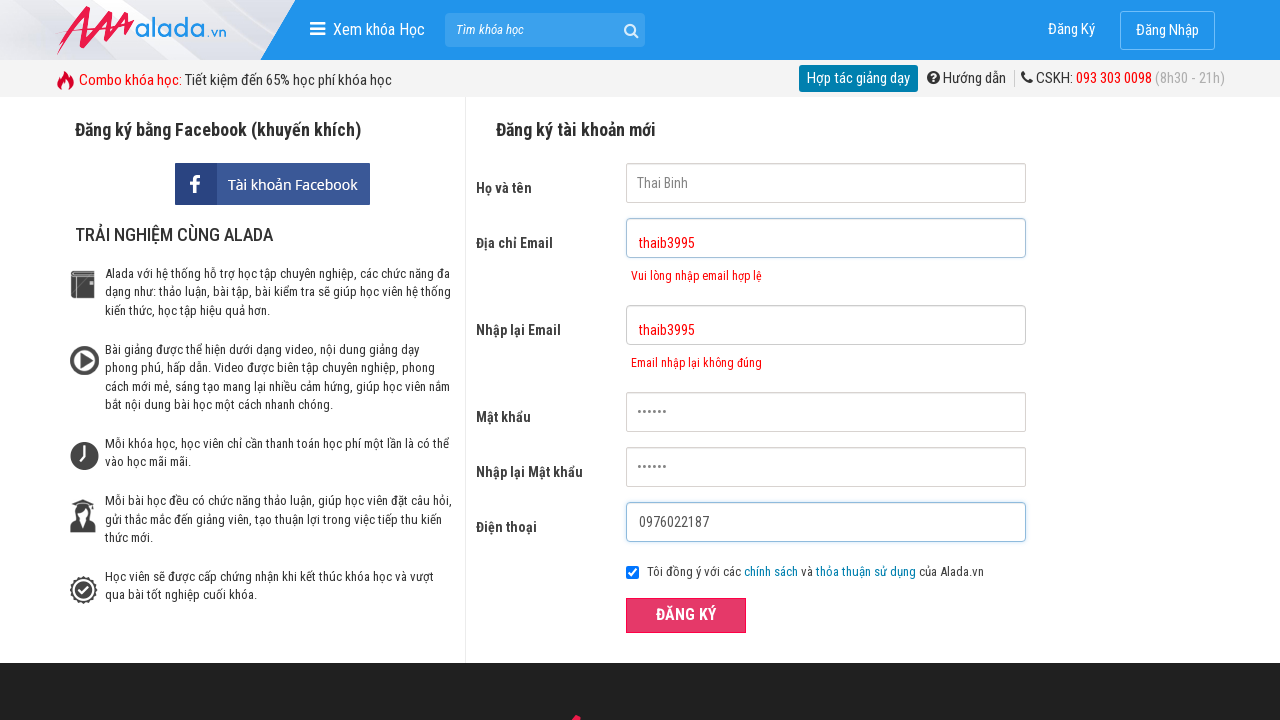

Email error message appeared
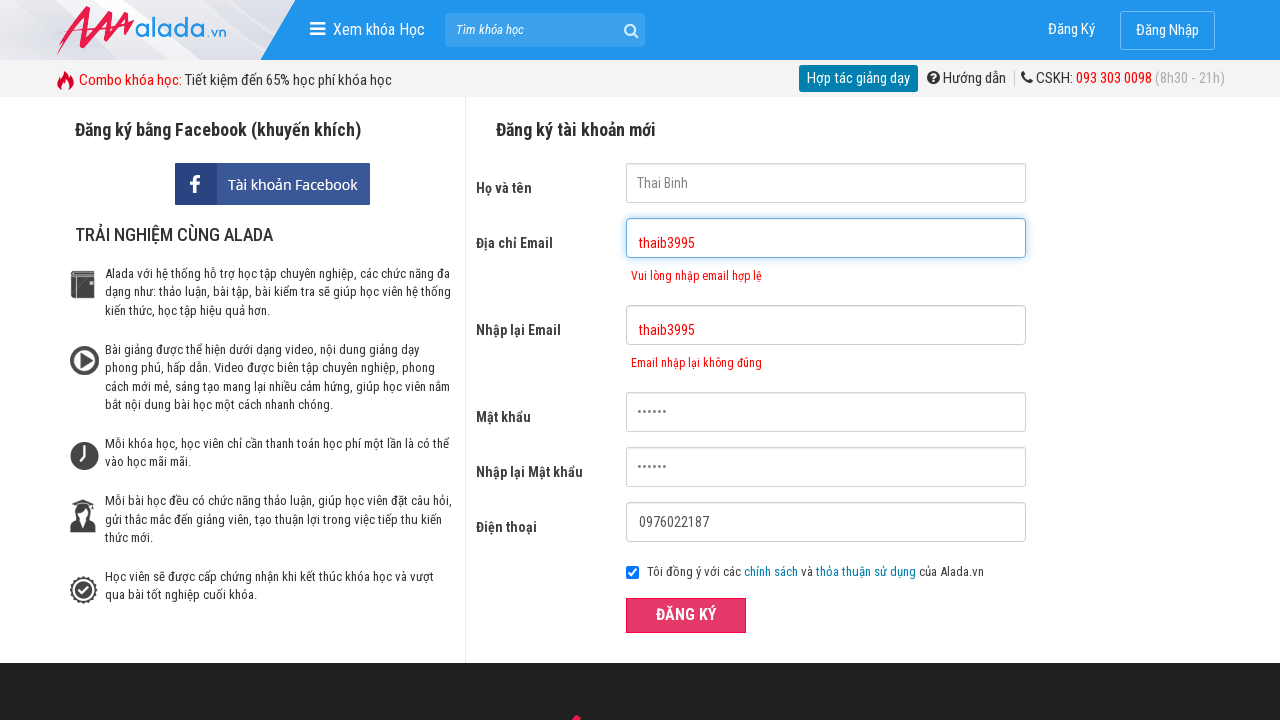

Confirm email error message appeared
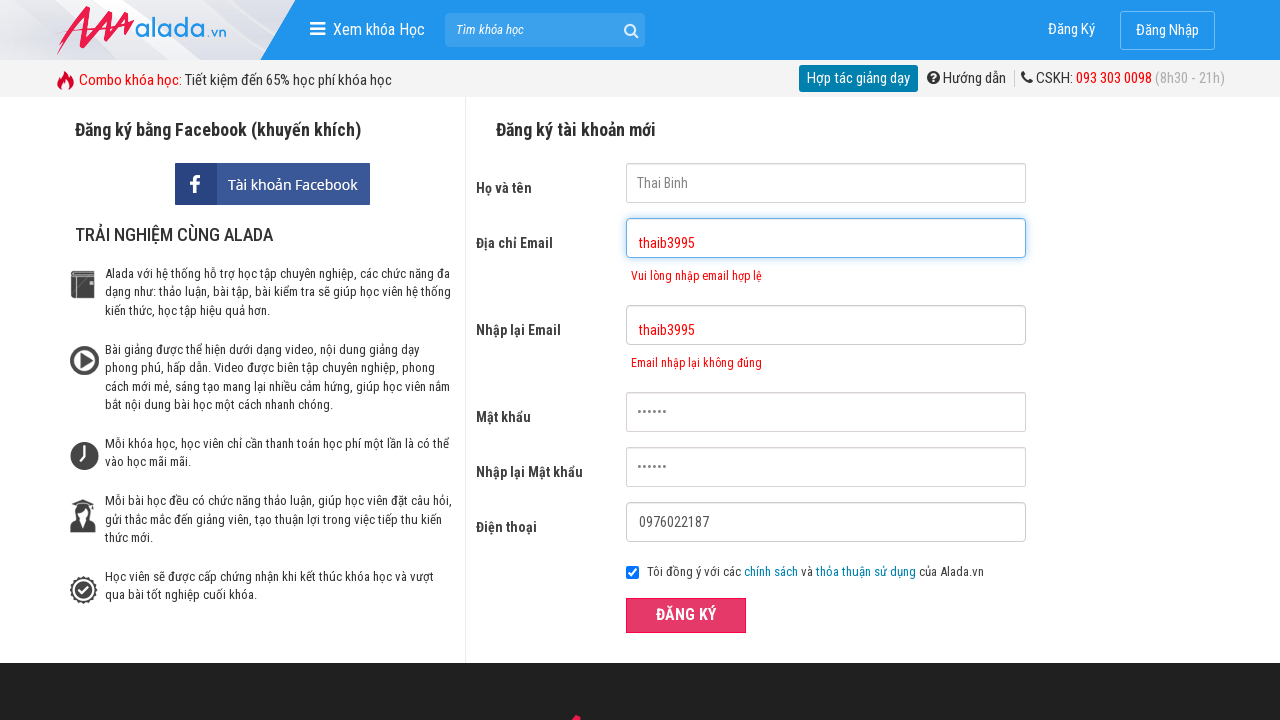

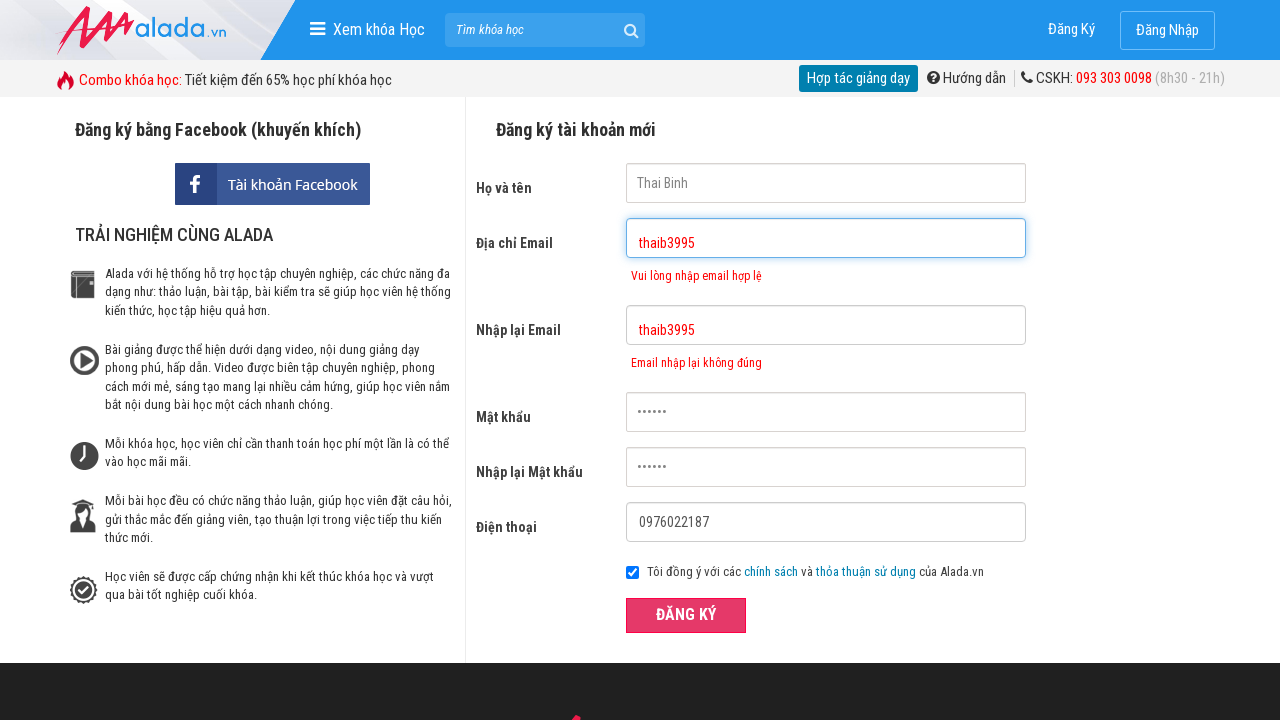